Tests form registration by filling in first name, last name, and email fields, then submitting the form and verifying the success message.

Starting URL: http://suninjuly.github.io/registration1.html

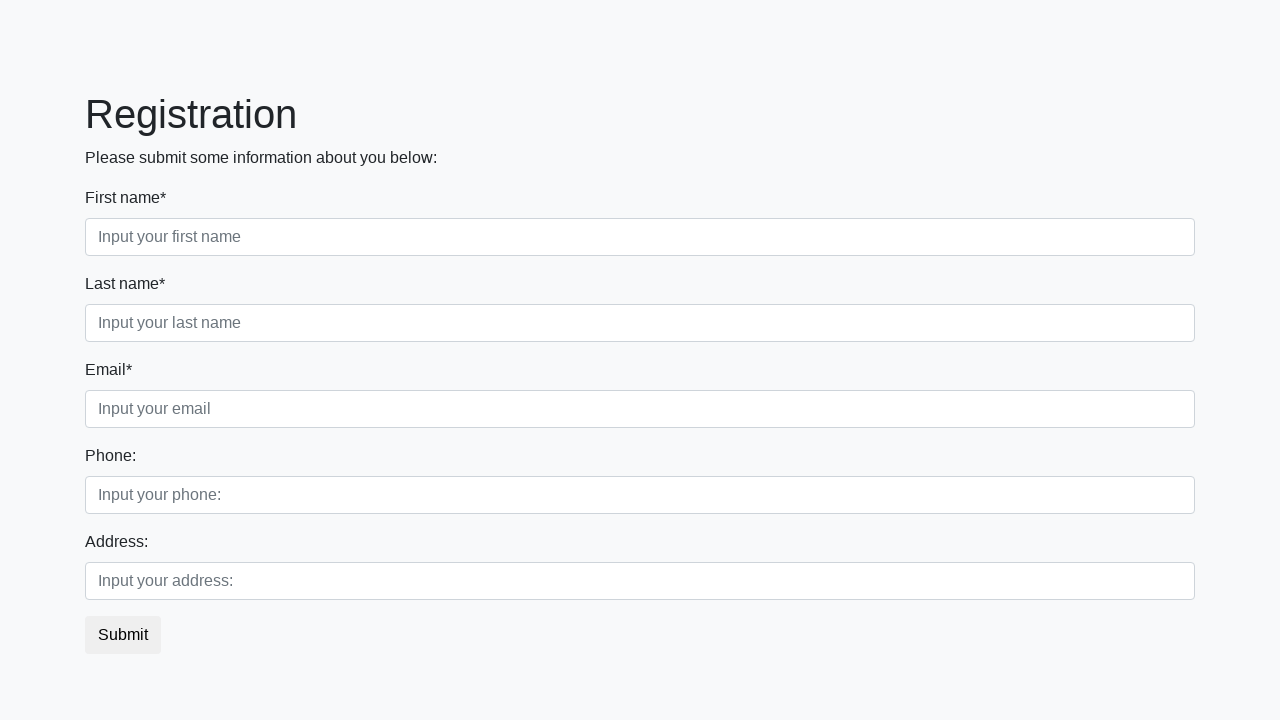

Filled first name field with 'Ivan' on .first_block .first
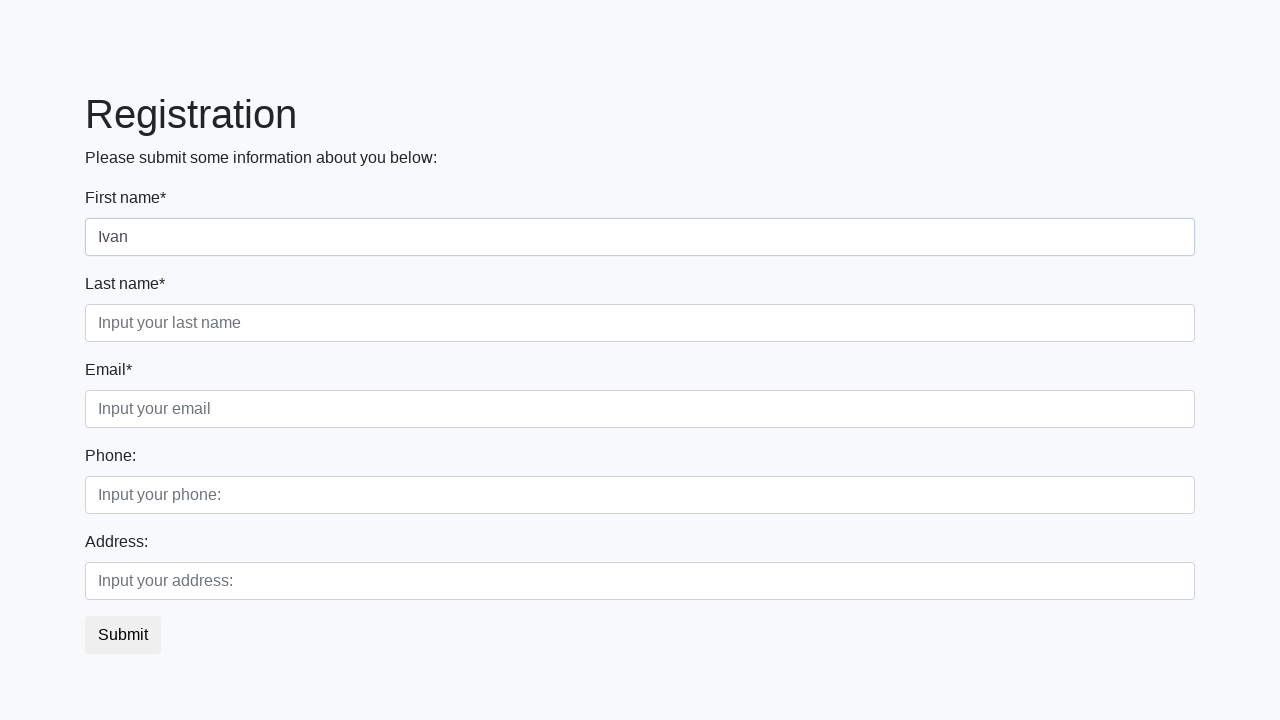

Filled last name field with 'Petrov' on .first_block .second
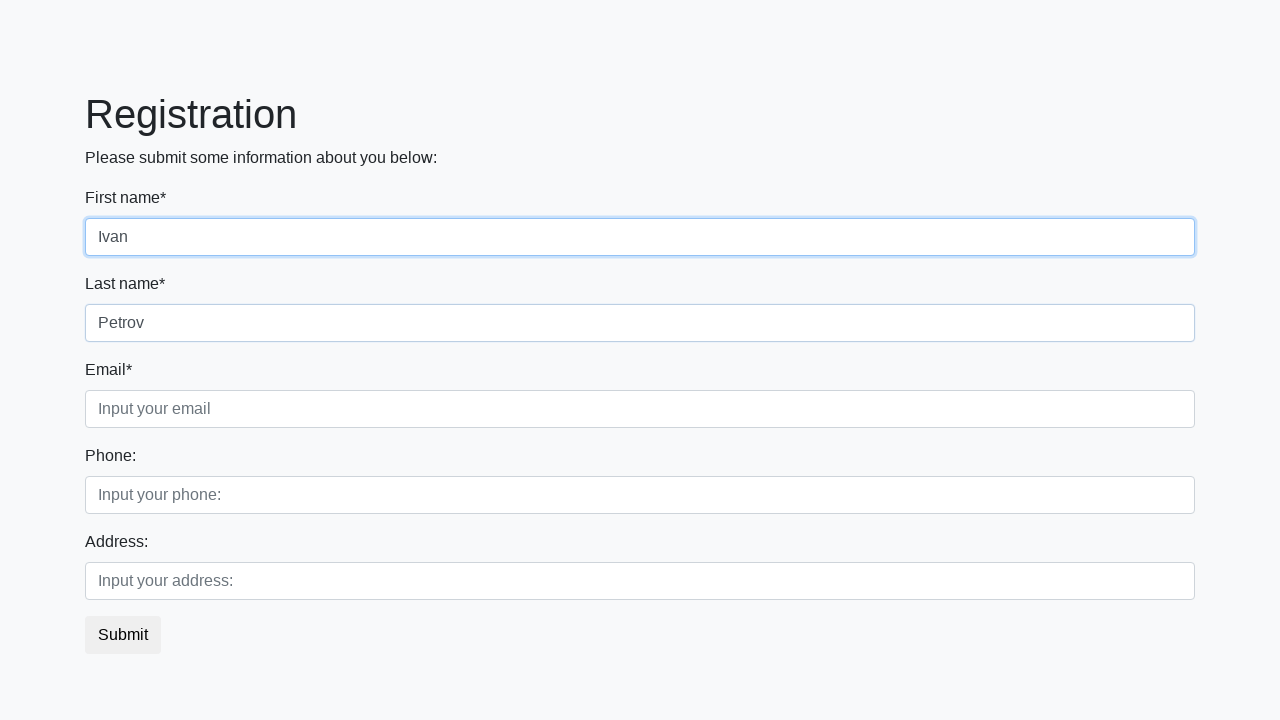

Filled email field with 'ipetrov@test.ru' on .first_block .third
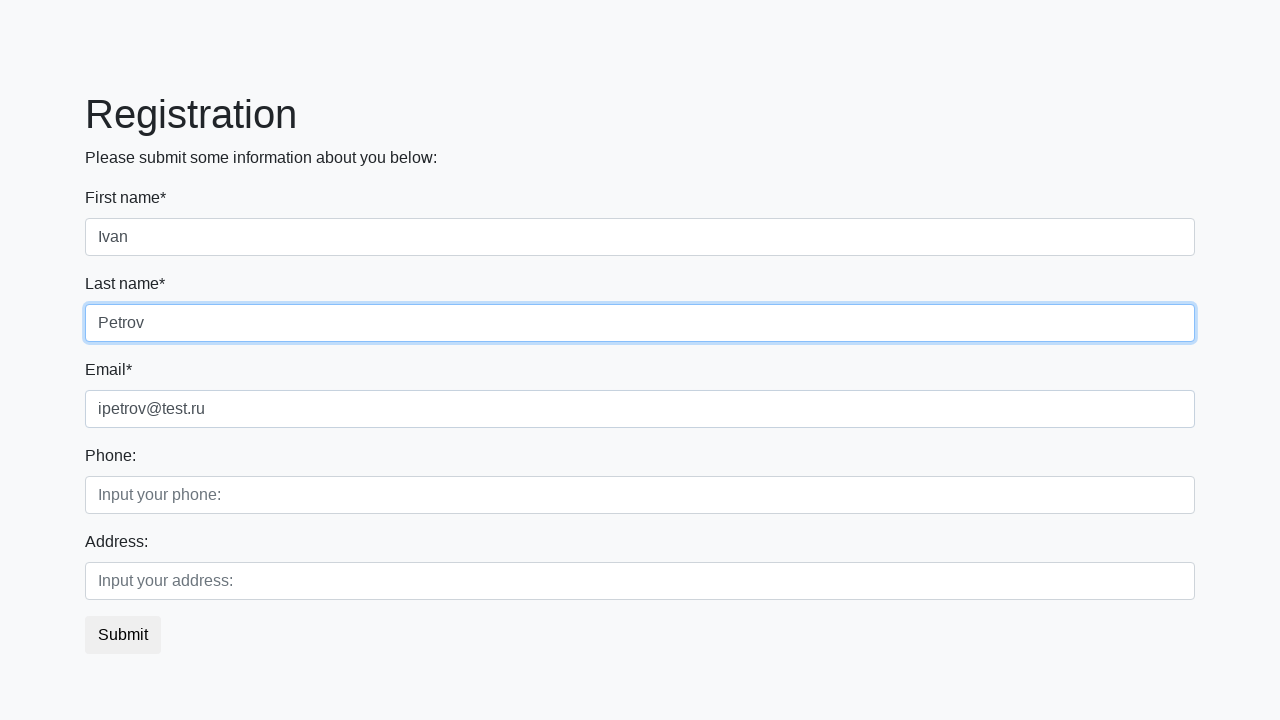

Clicked submit button to register form at (123, 635) on button.btn
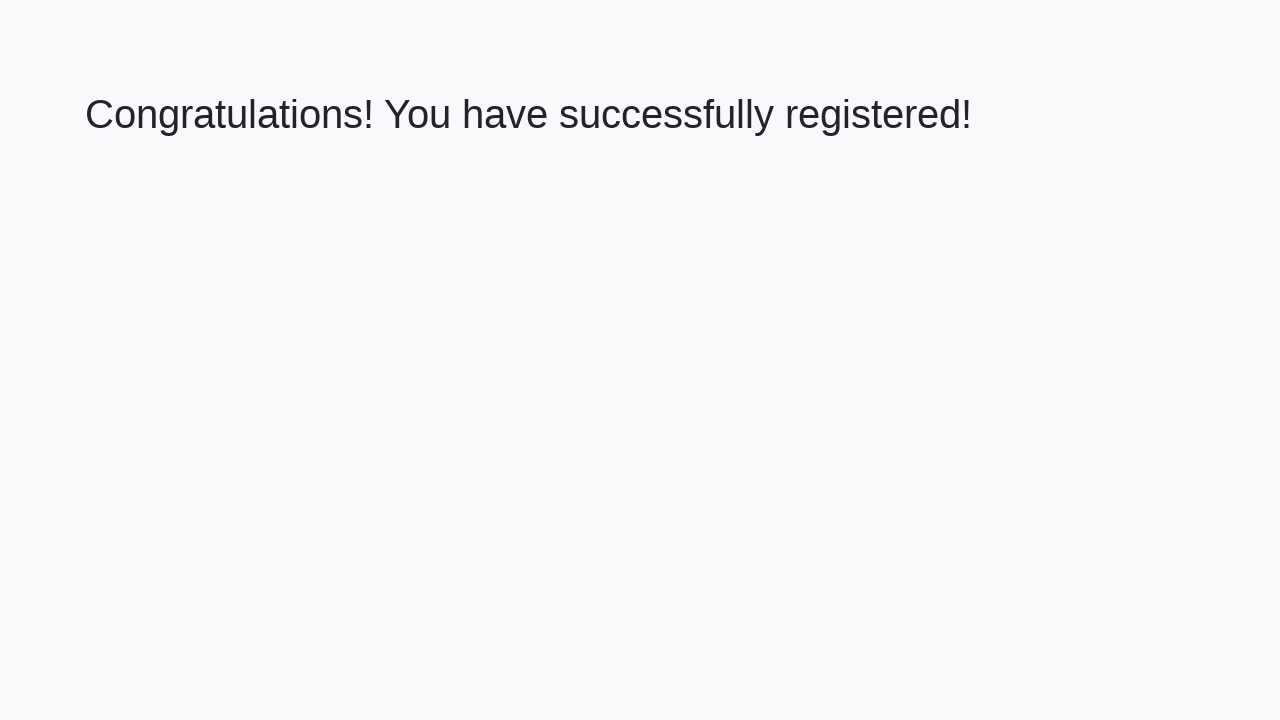

Success message appeared on page
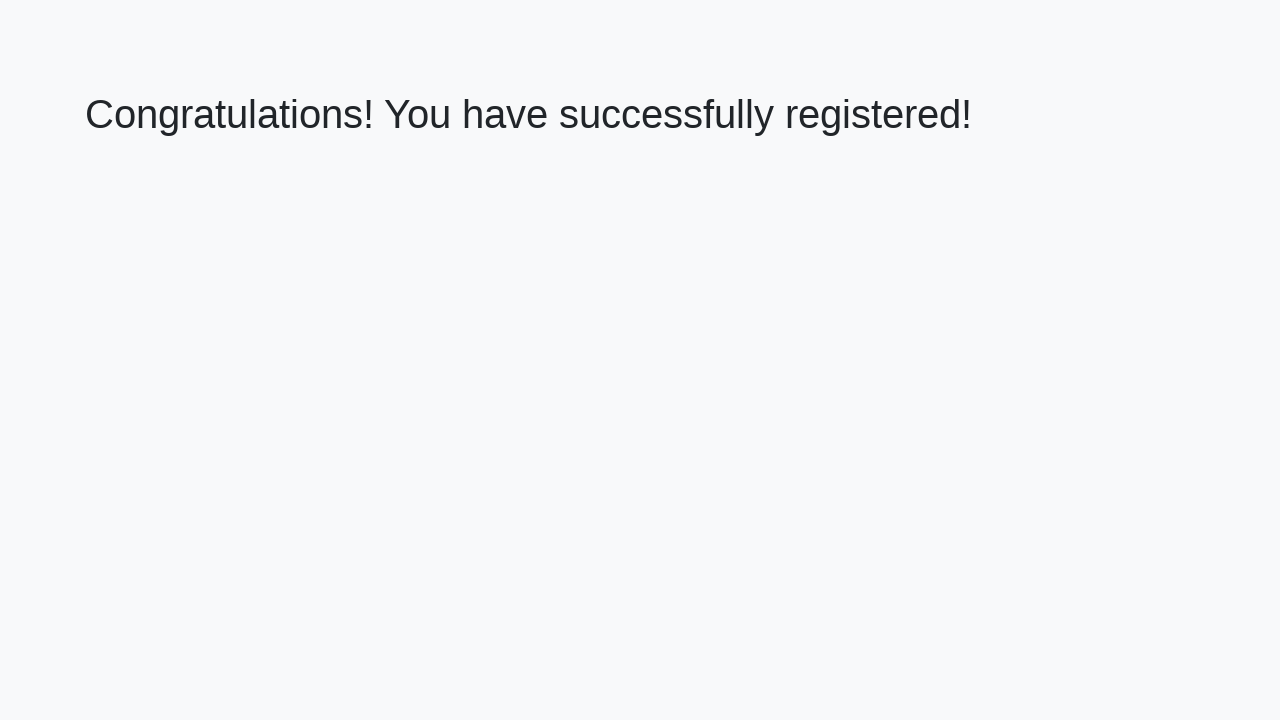

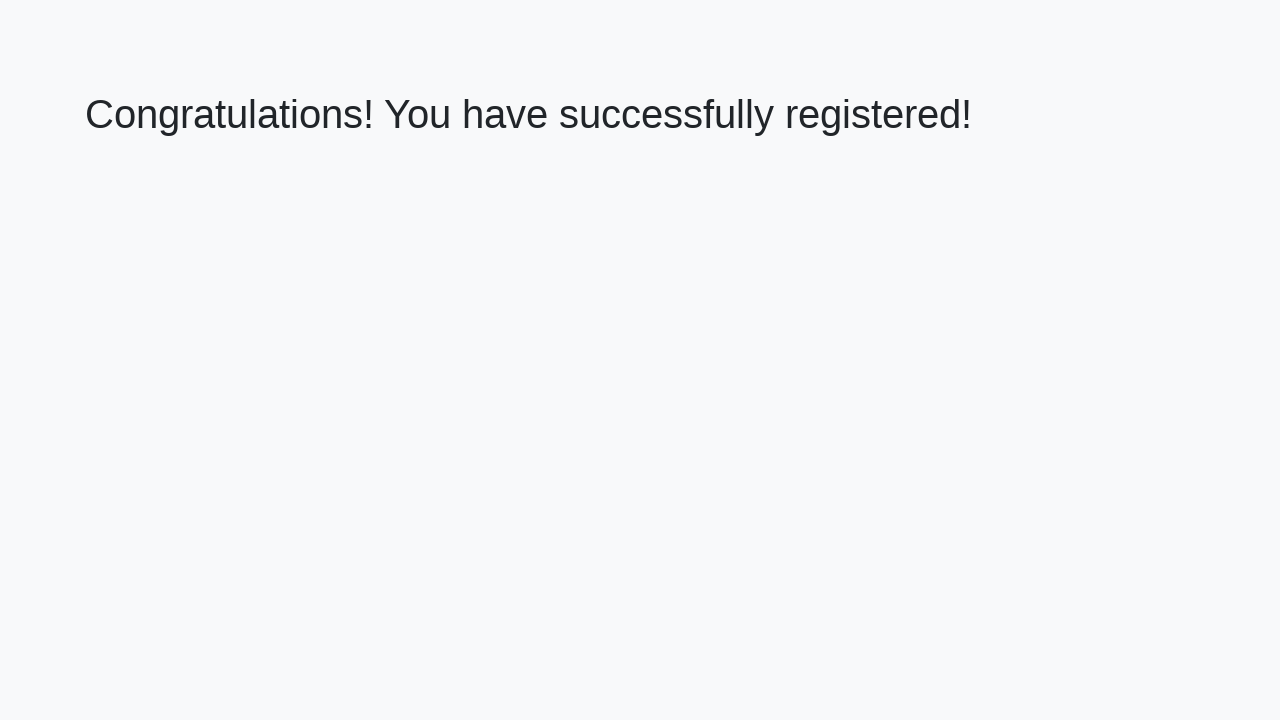